Tests navigation to the About Us page and verifies the page title displays correctly

Starting URL: https://parabank.parasoft.com/parabank/index.htm

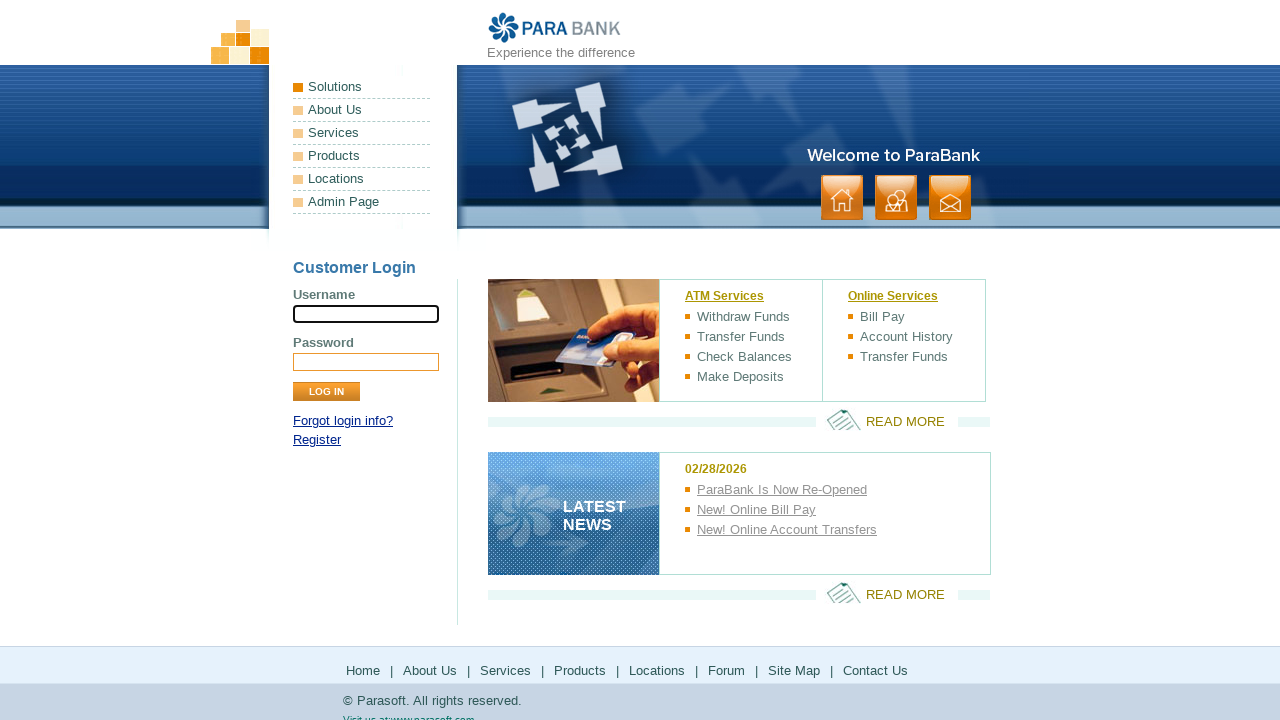

Clicked on About Us link at (362, 110) on a:has-text('About Us')
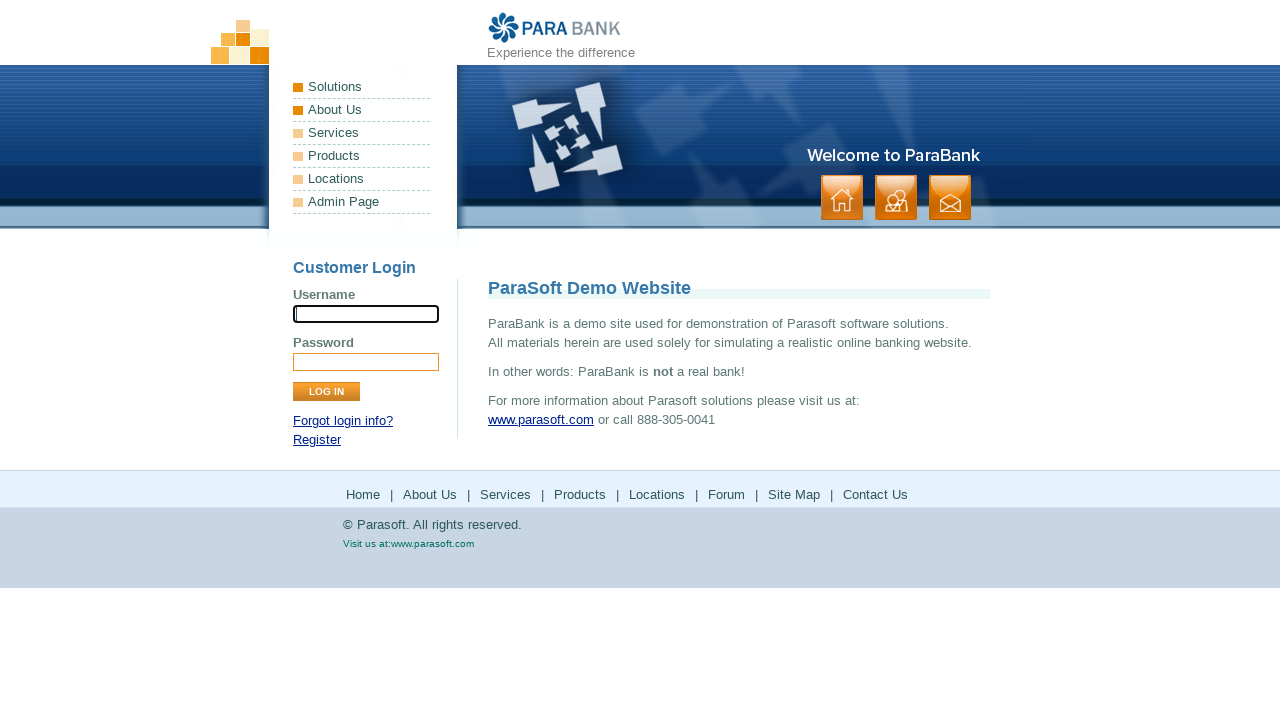

About Us page title loaded successfully
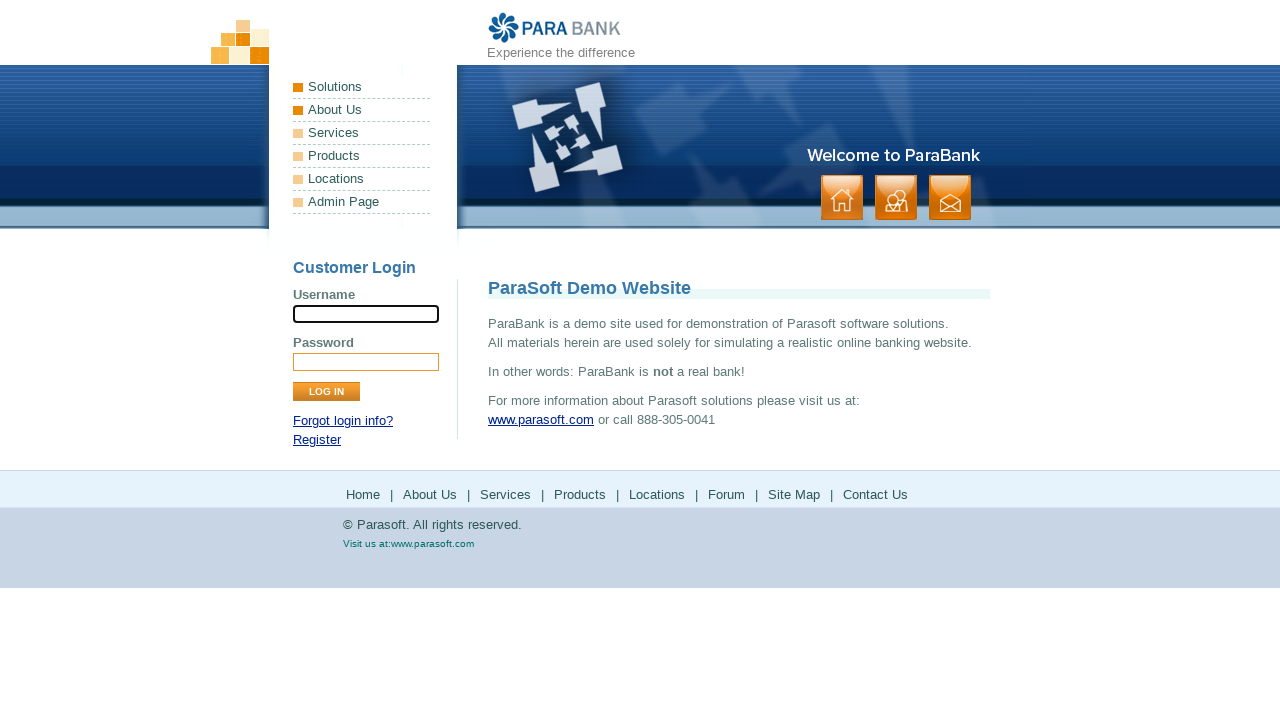

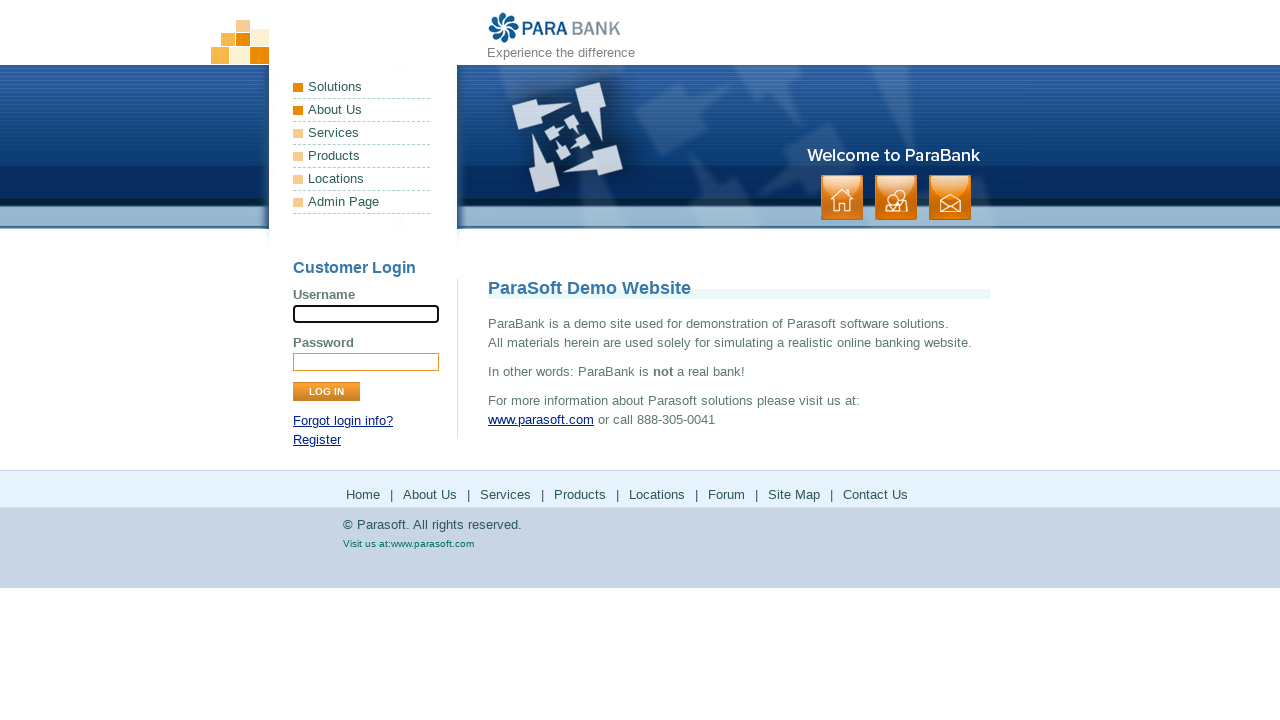